Opens the CoinMarketCap cryptocurrency tracking website and maximizes the browser window. This is a basic browser navigation test.

Starting URL: https://coinmarketcap.com/

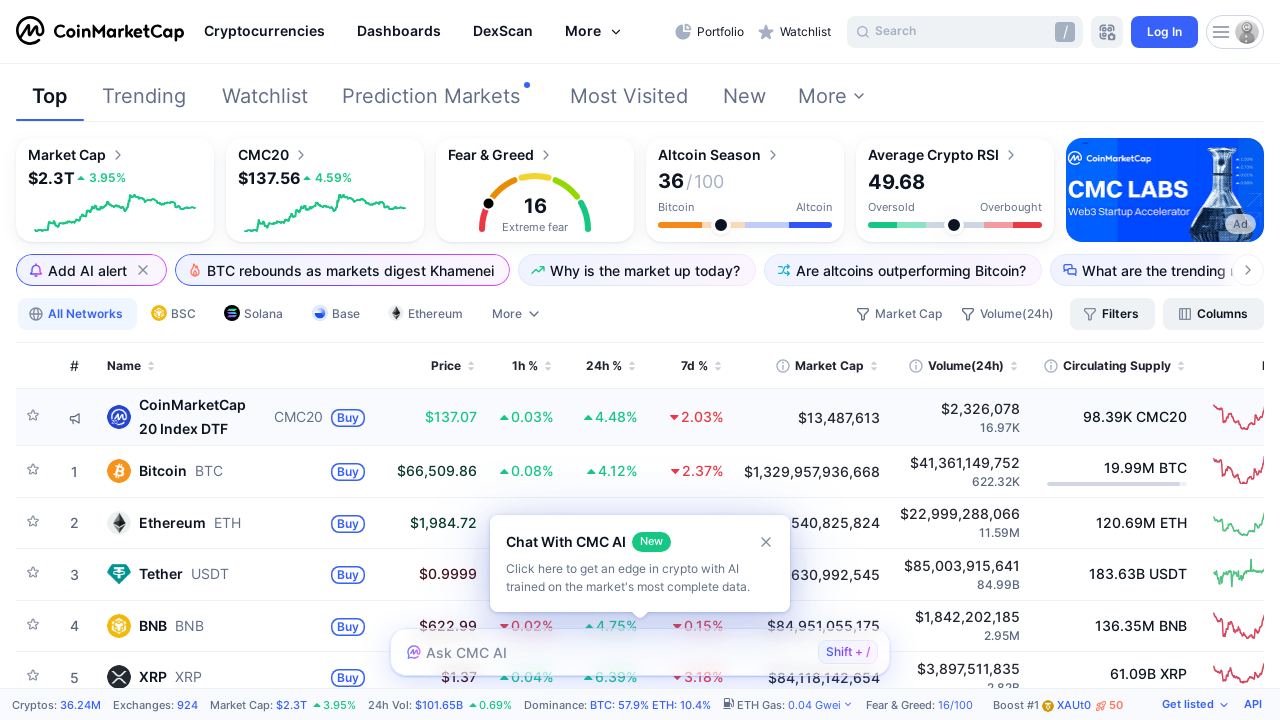

Set viewport size to 1920x1080 to maximize browser window
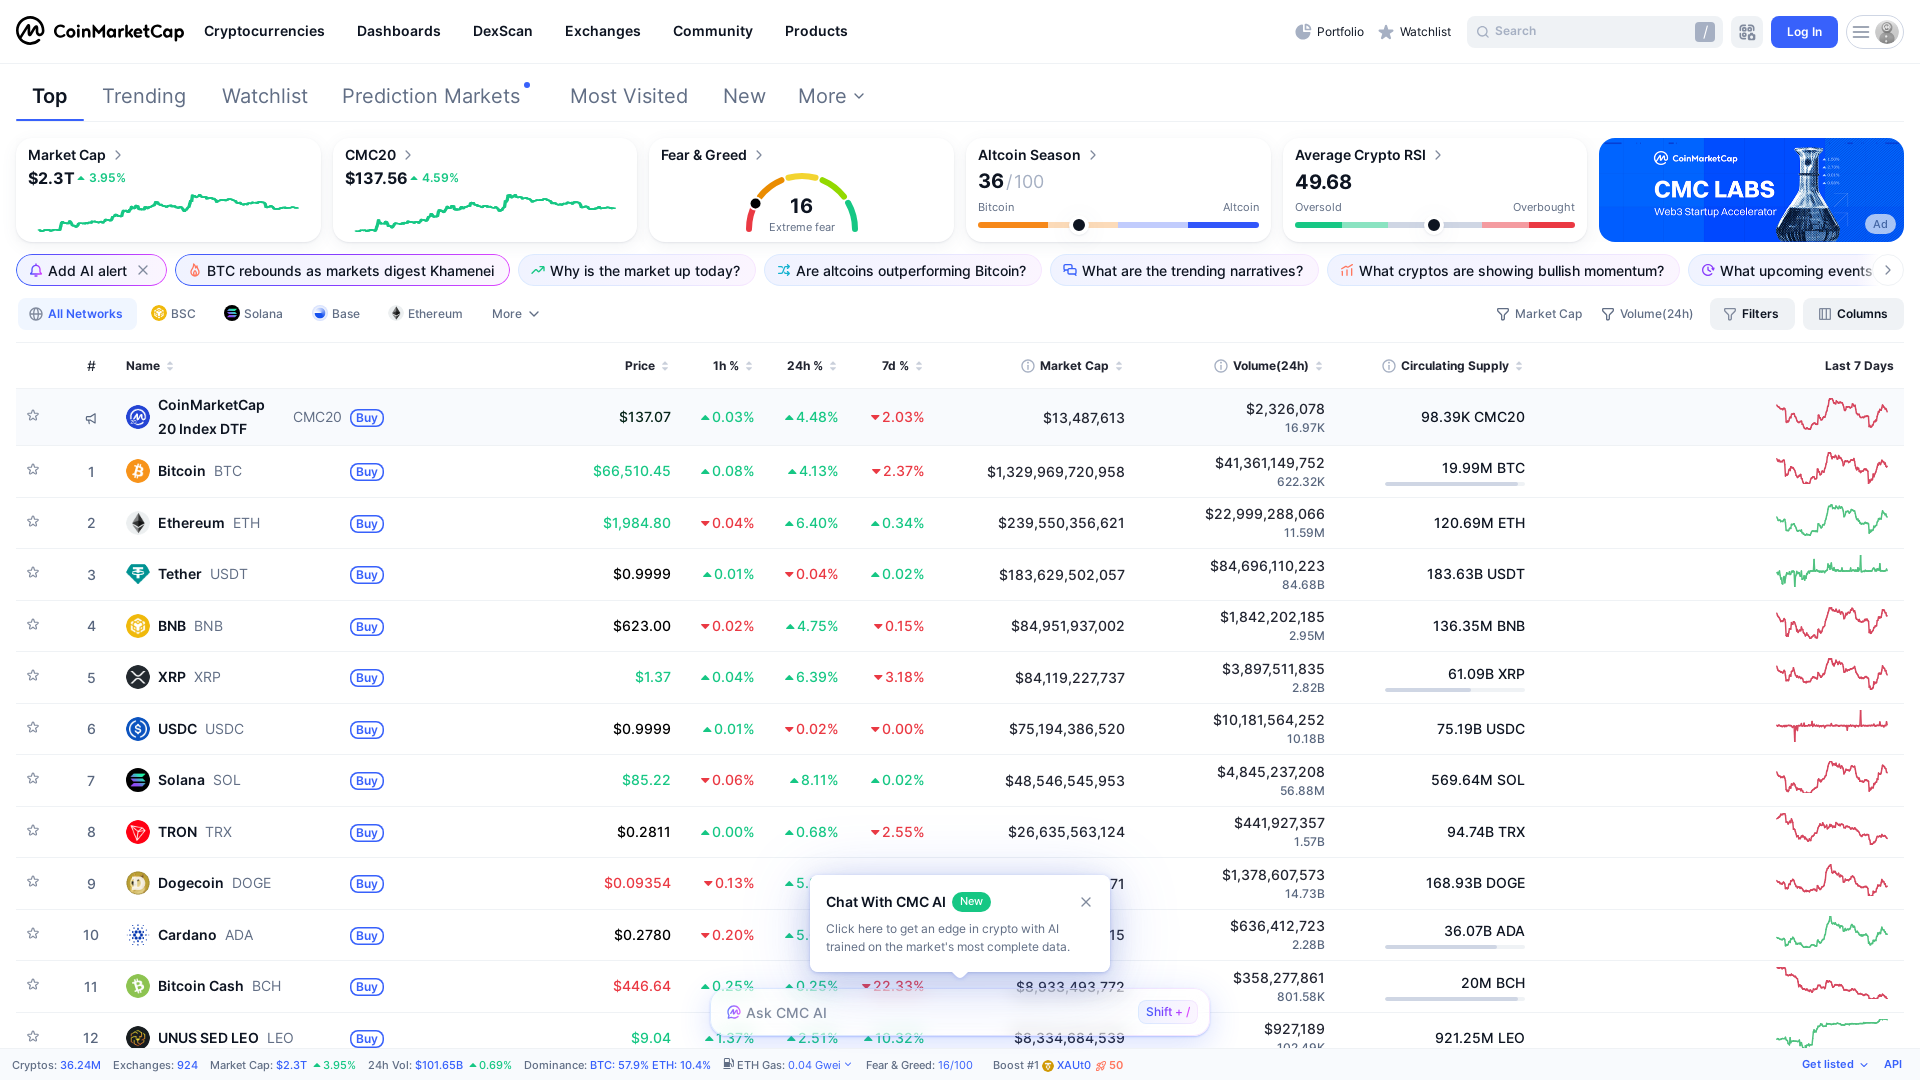

Cleared browser cookies
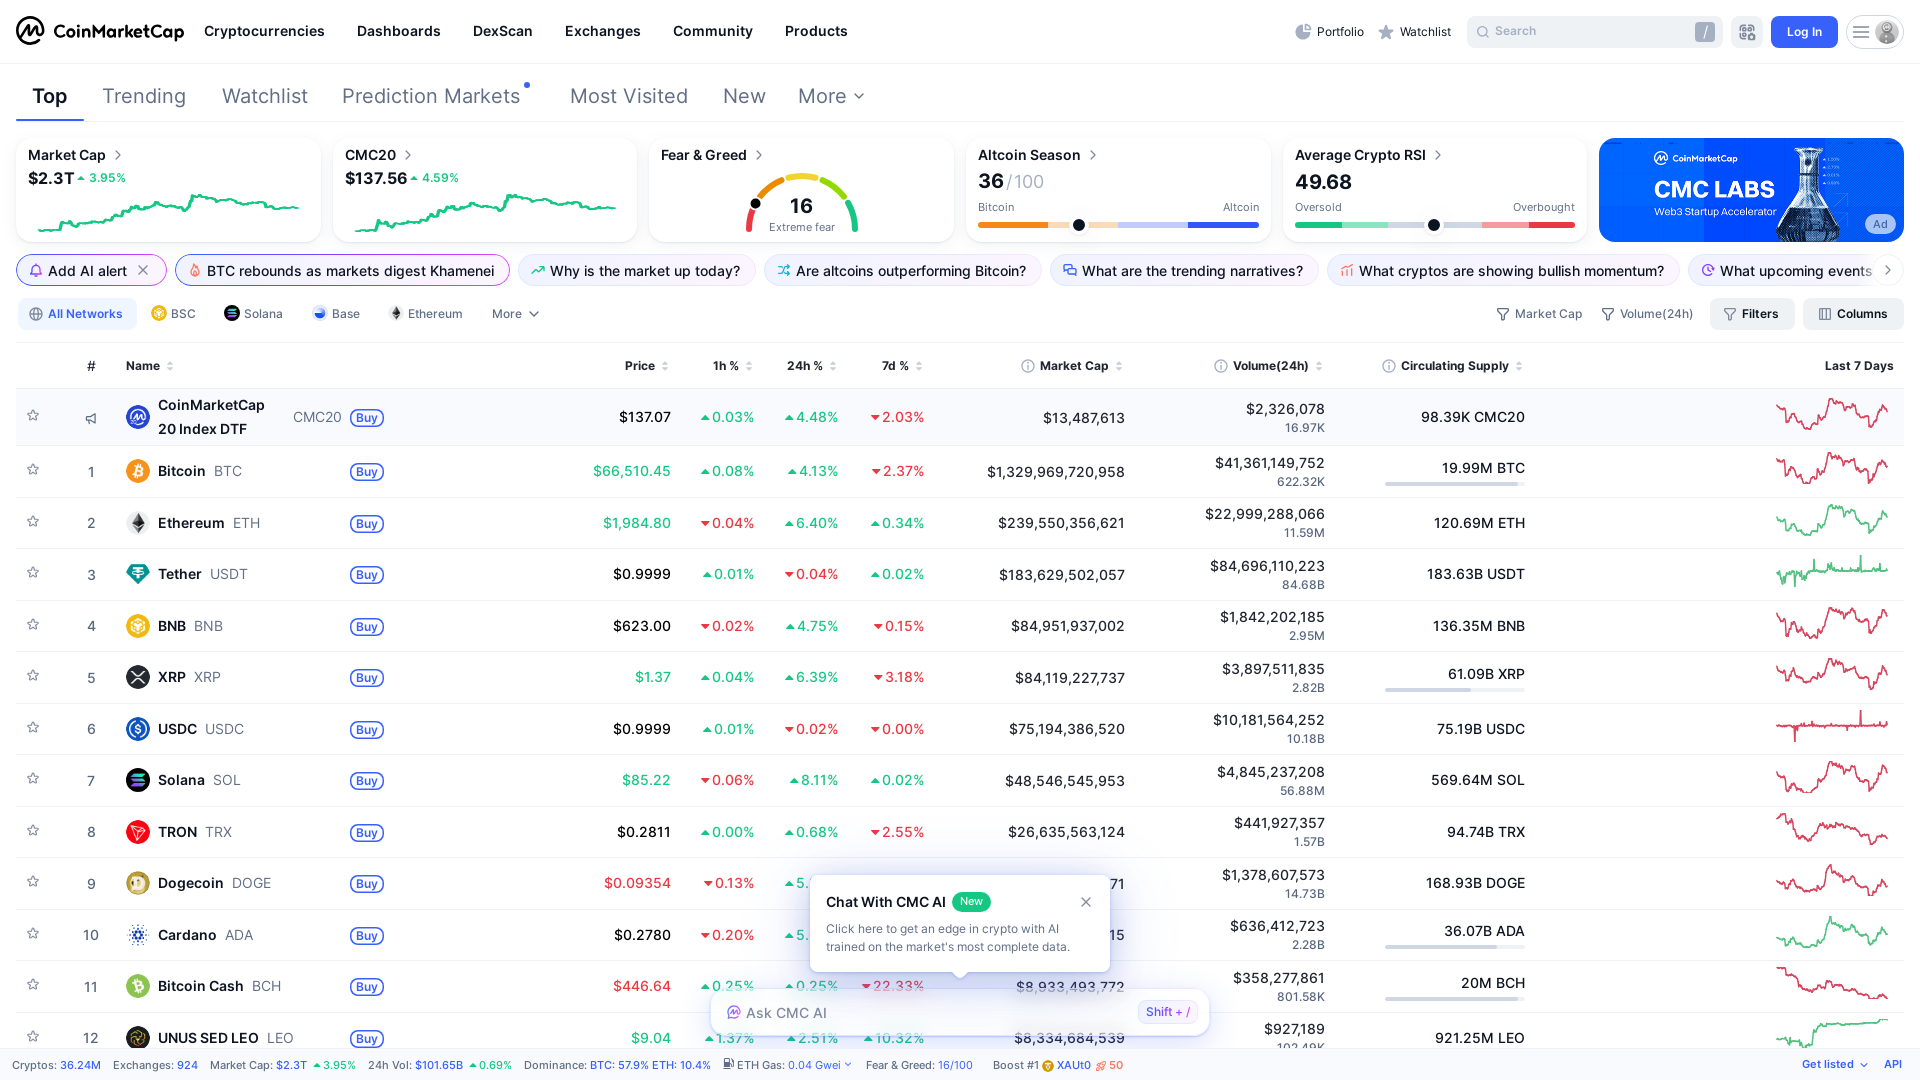

CoinMarketCap website fully loaded and network idle
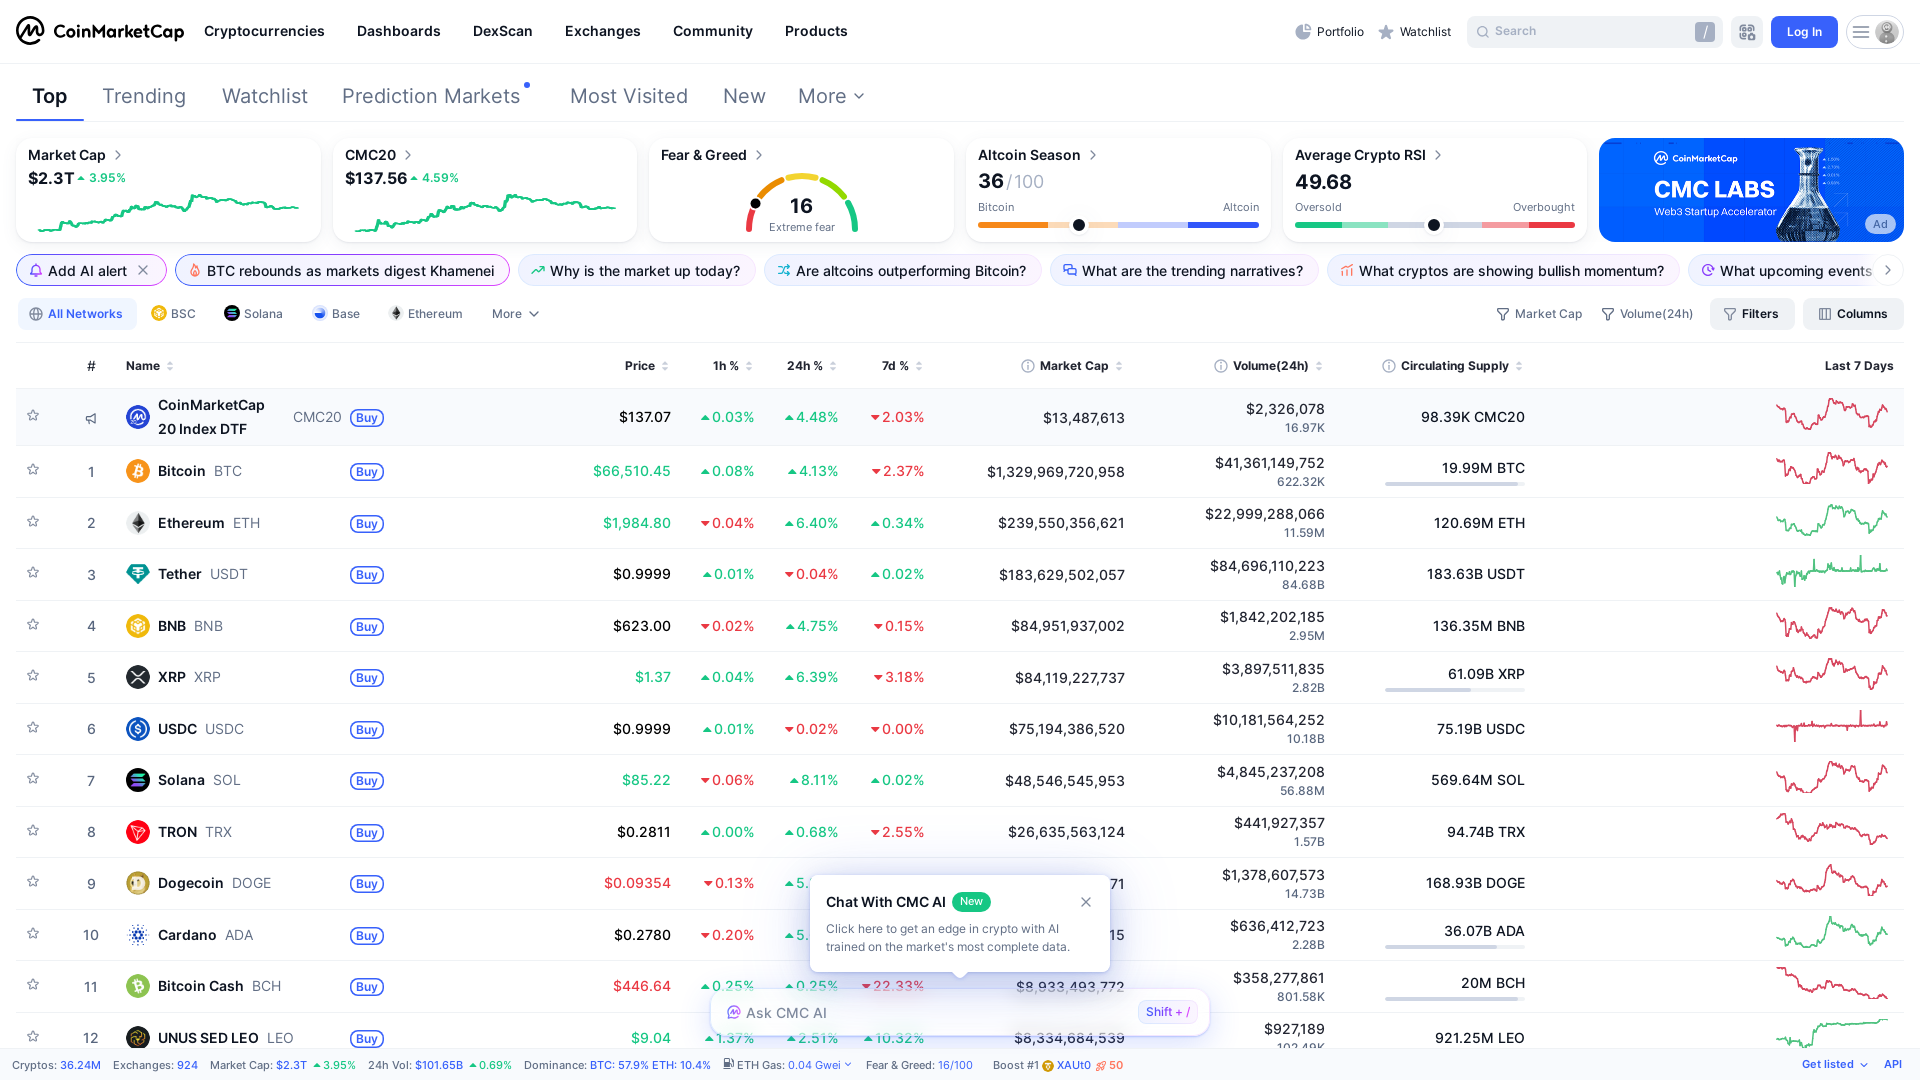

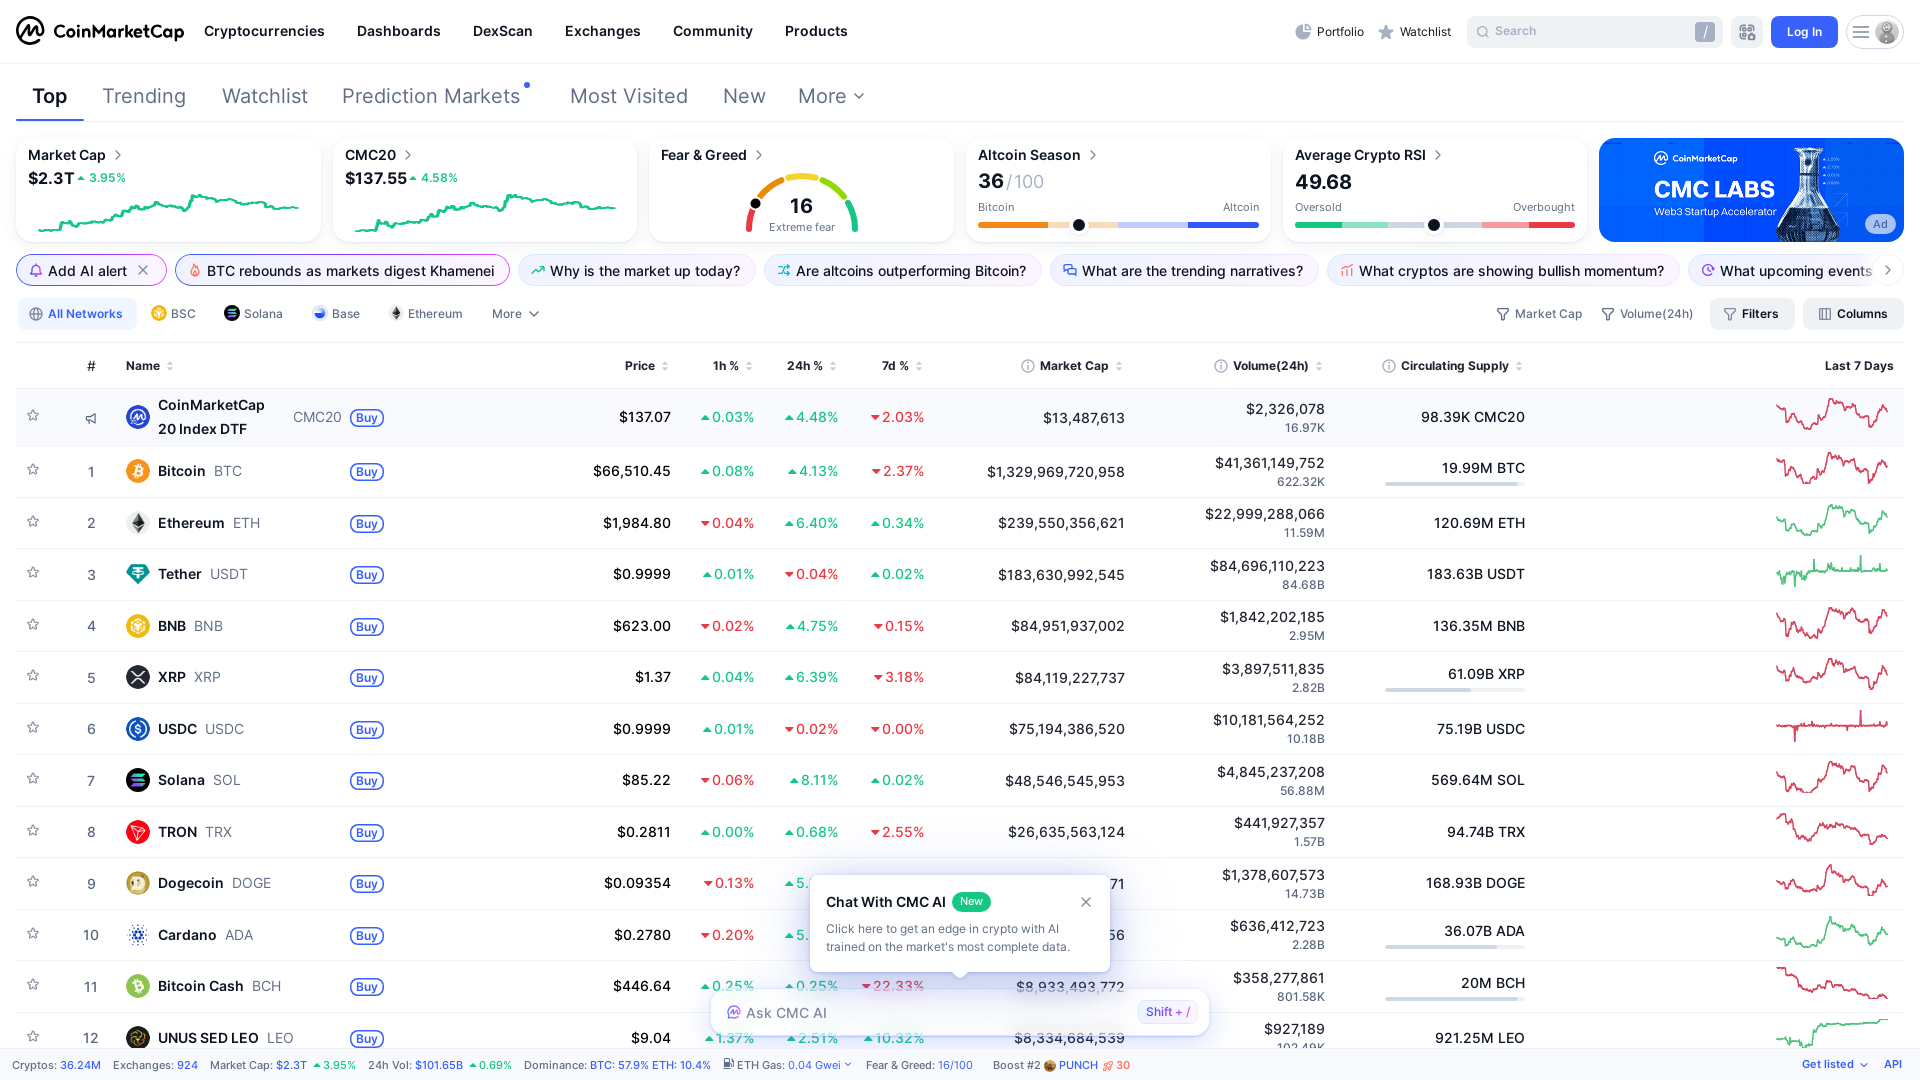